Tests navigation functionality by opening footer links in new tabs and verifying that each link is accessible

Starting URL: https://rahulshettyacademy.com/AutomationPractice/

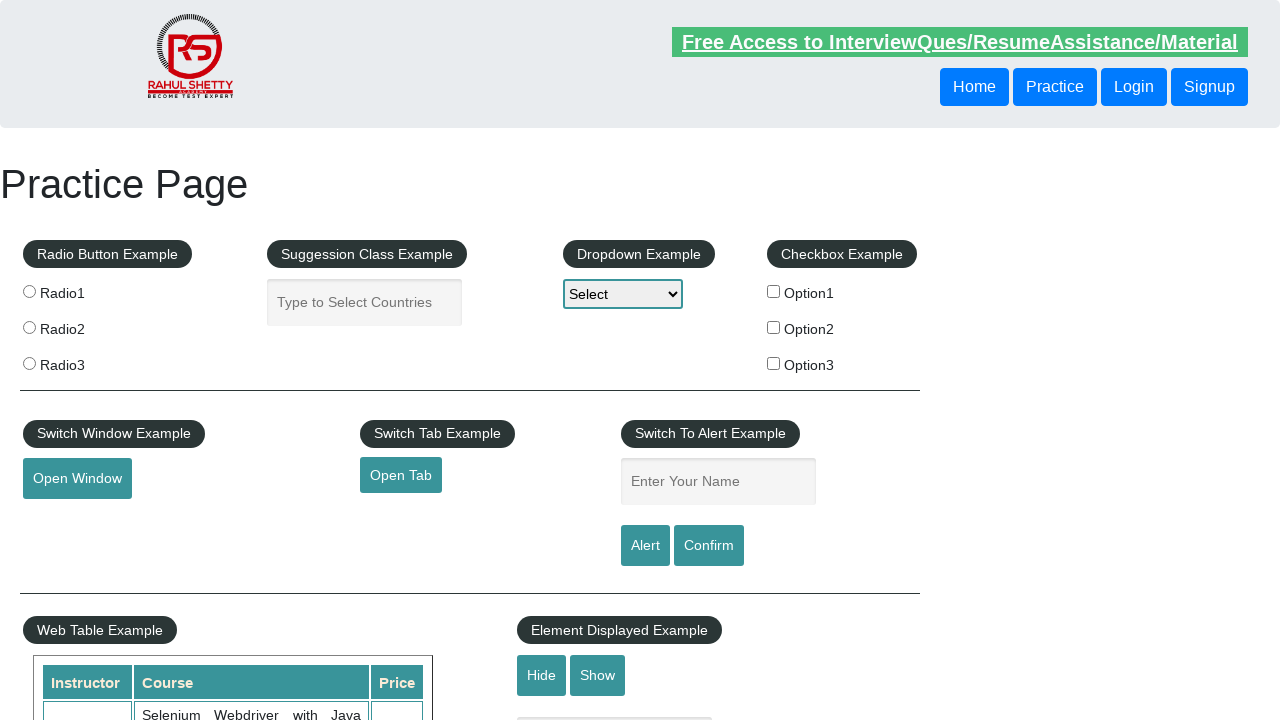

Navigated to SeleniumScope test page
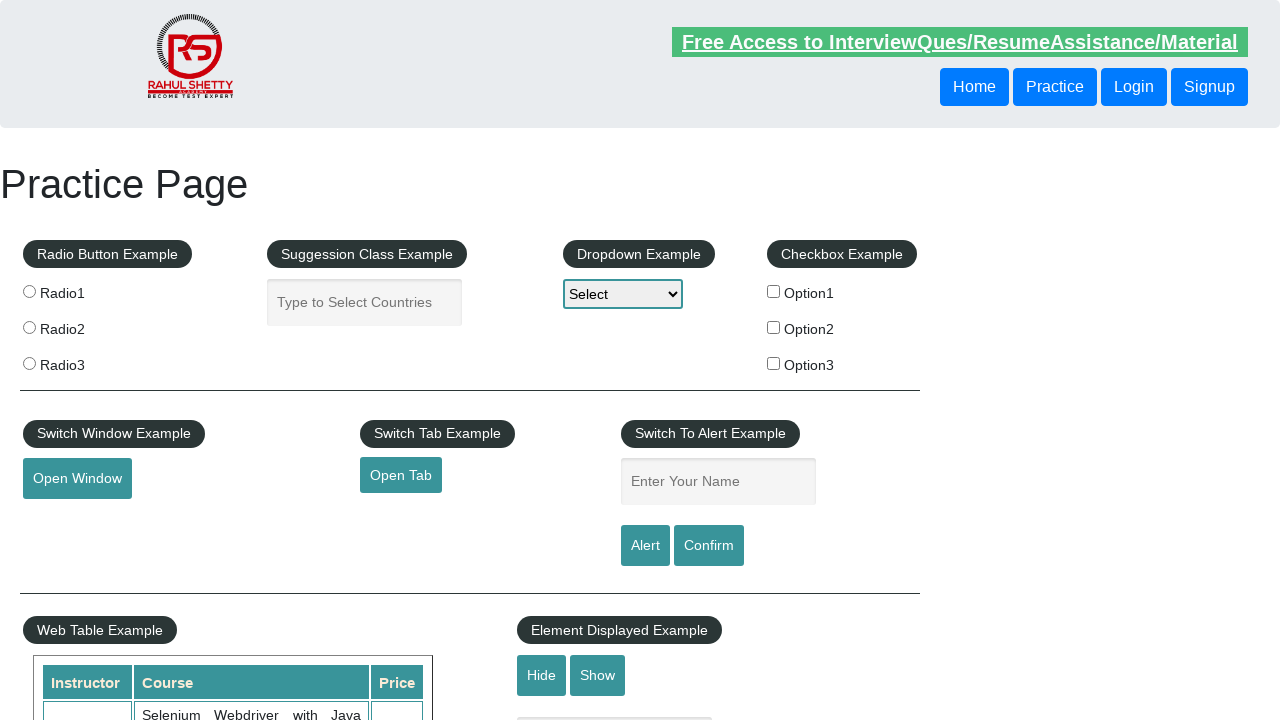

Counted all links on page: 27 total links found
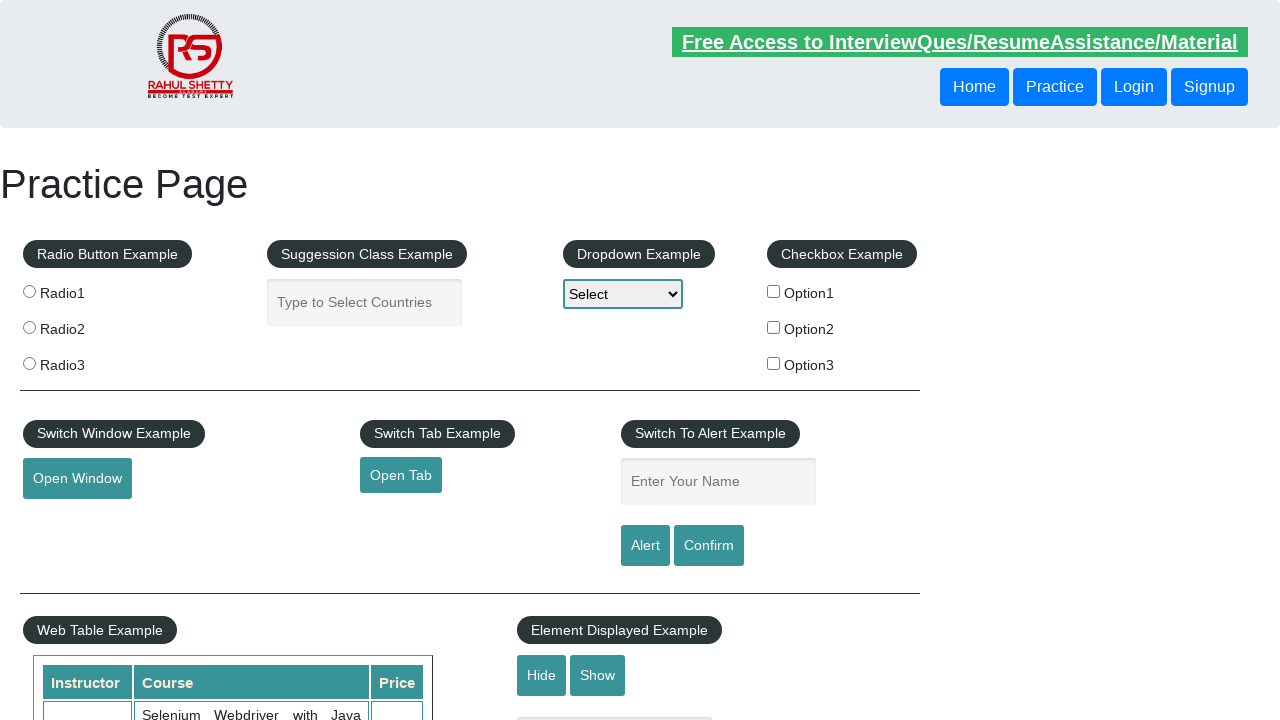

Located footer element and counted footer links: 20 footer links found
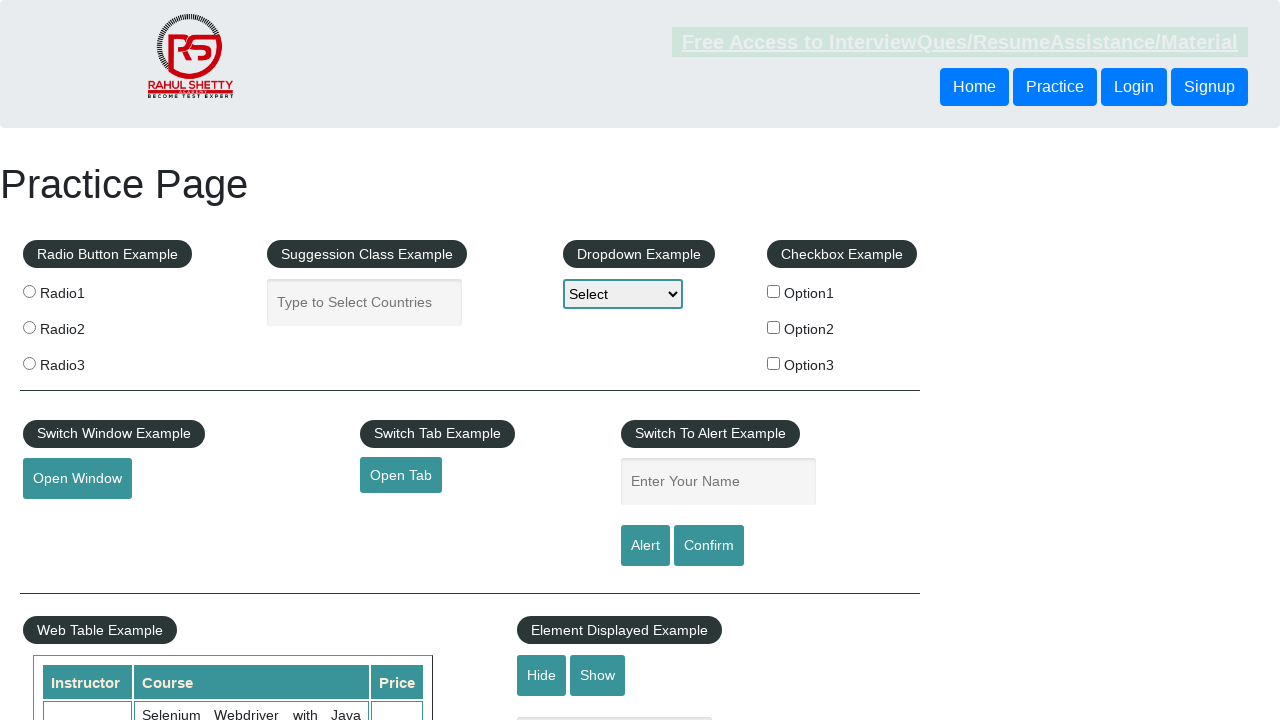

Located first column of footer and counted links: 5 links in first column
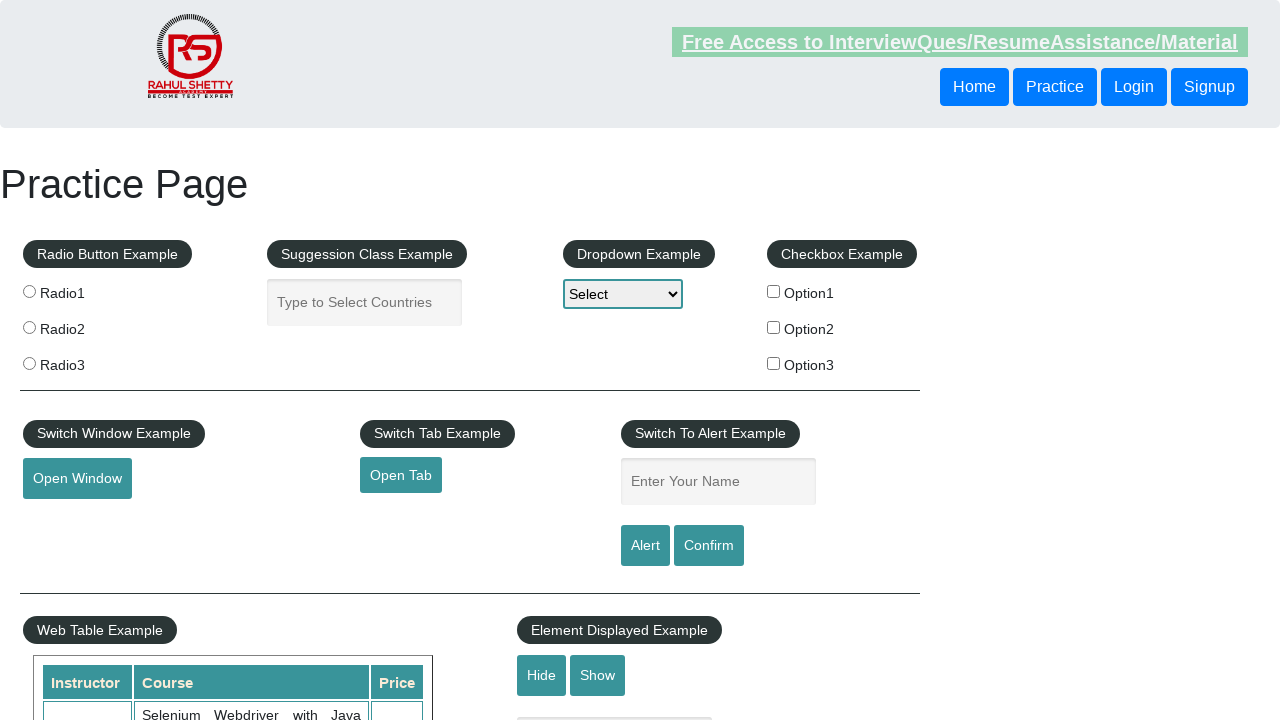

Opened footer link 1 in new tab using Ctrl+Click at (68, 520) on div.footer_top_agile_w3ls.gffoot.footer_style >> table > tbody > tr > td:nth-chi
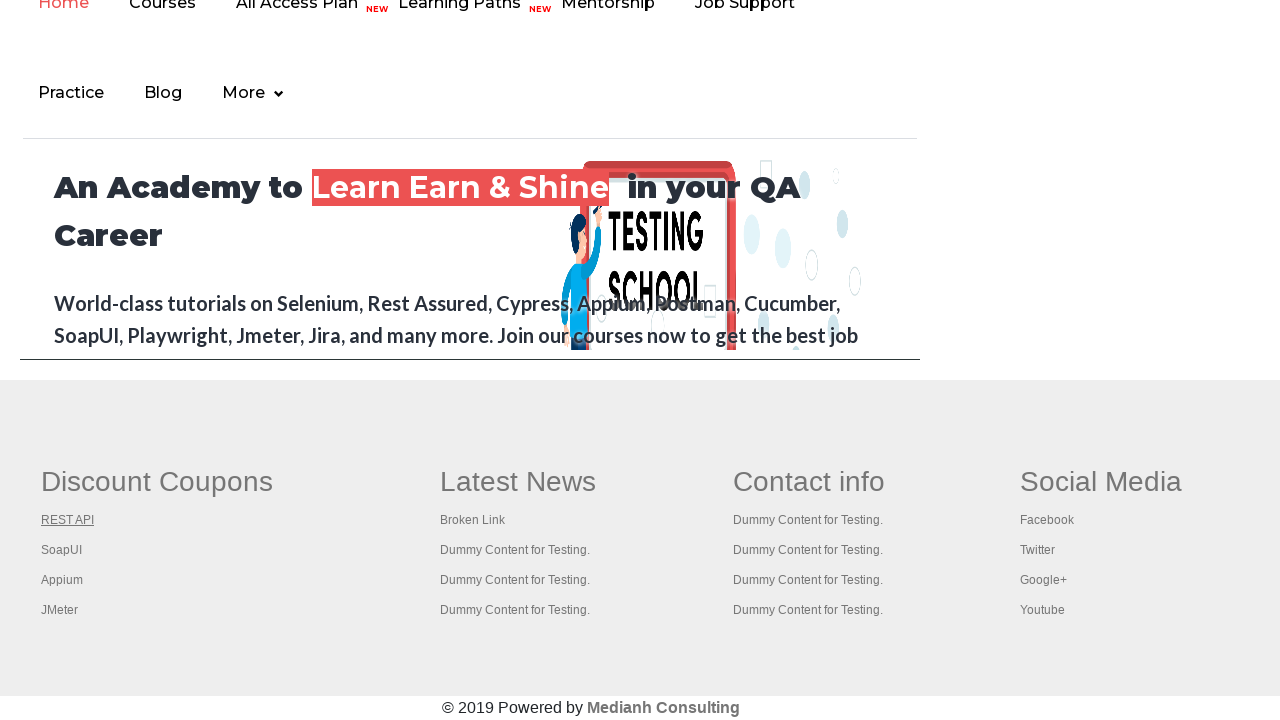

New tab loaded and ready (link 1)
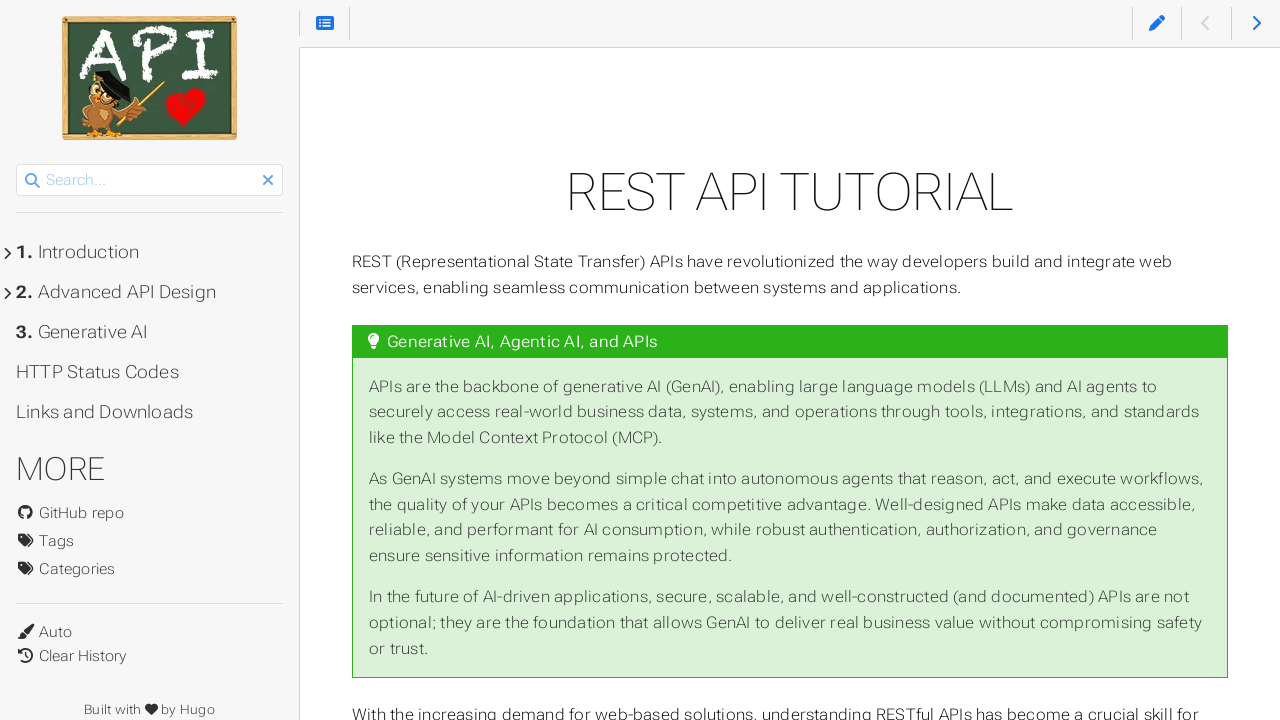

Verified new page title: REST API Tutorial
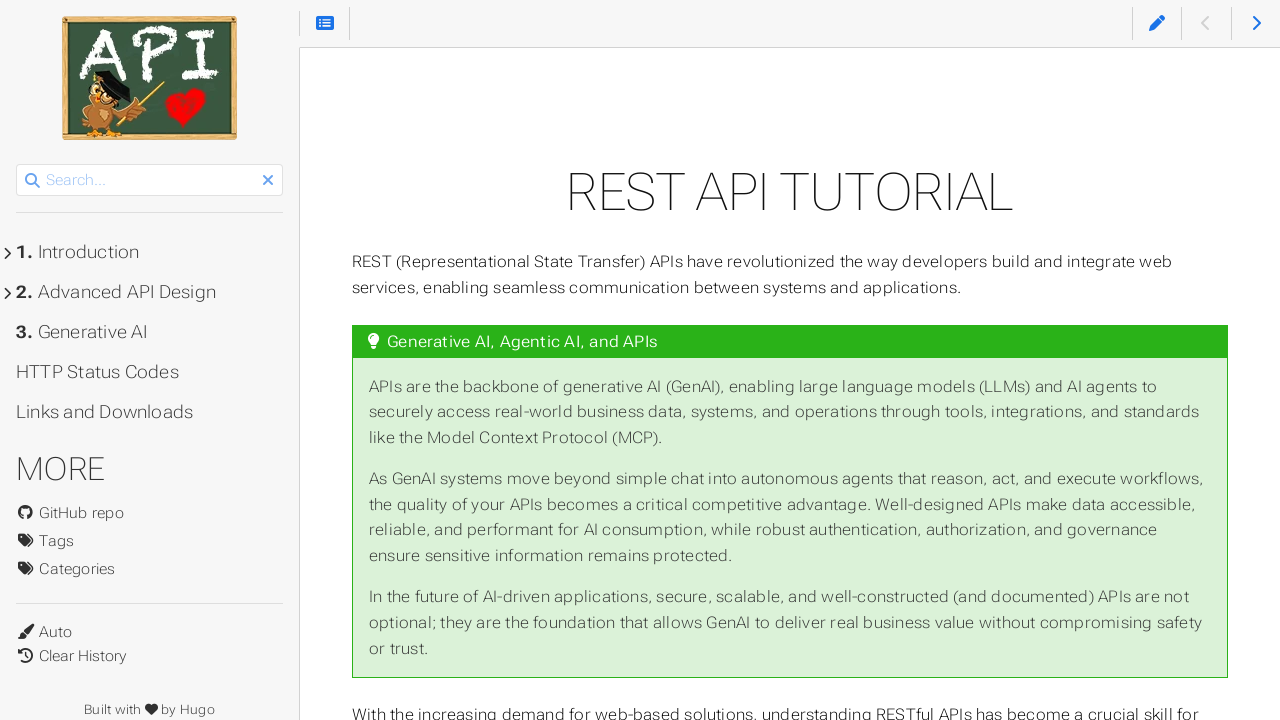

Closed new tab (link 1)
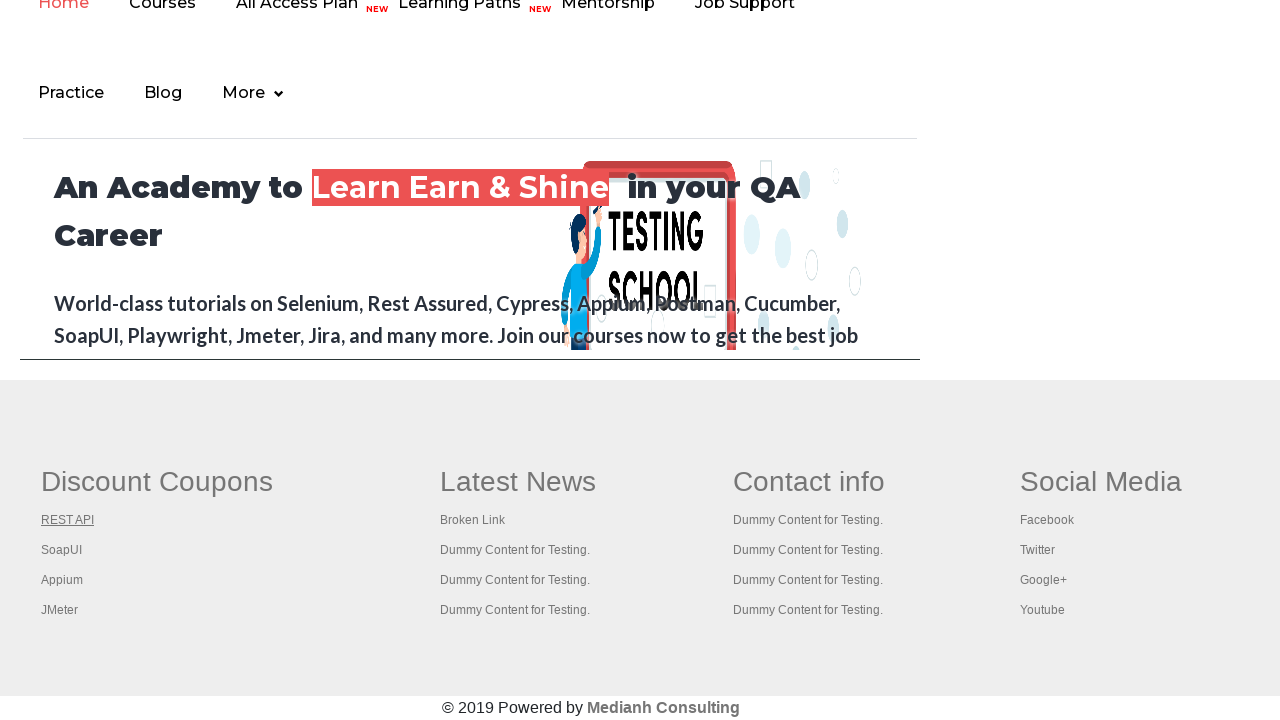

Opened footer link 2 in new tab using Ctrl+Click at (62, 550) on div.footer_top_agile_w3ls.gffoot.footer_style >> table > tbody > tr > td:nth-chi
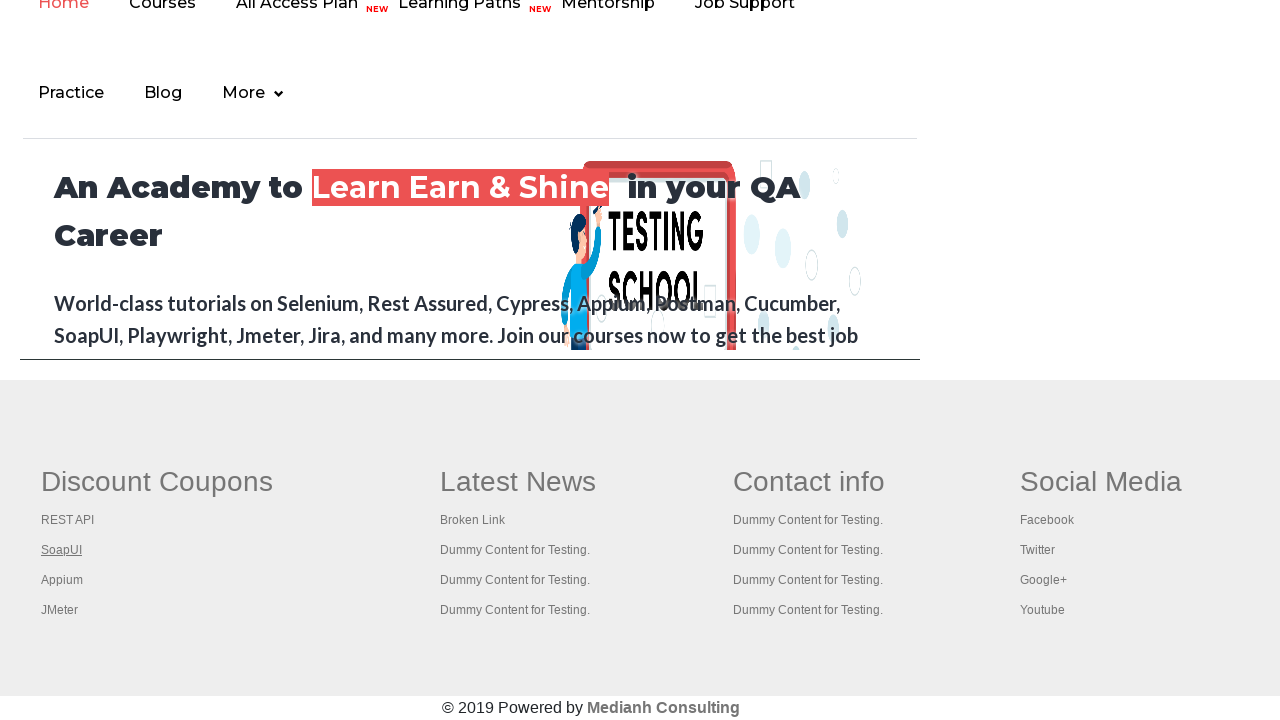

New tab loaded and ready (link 2)
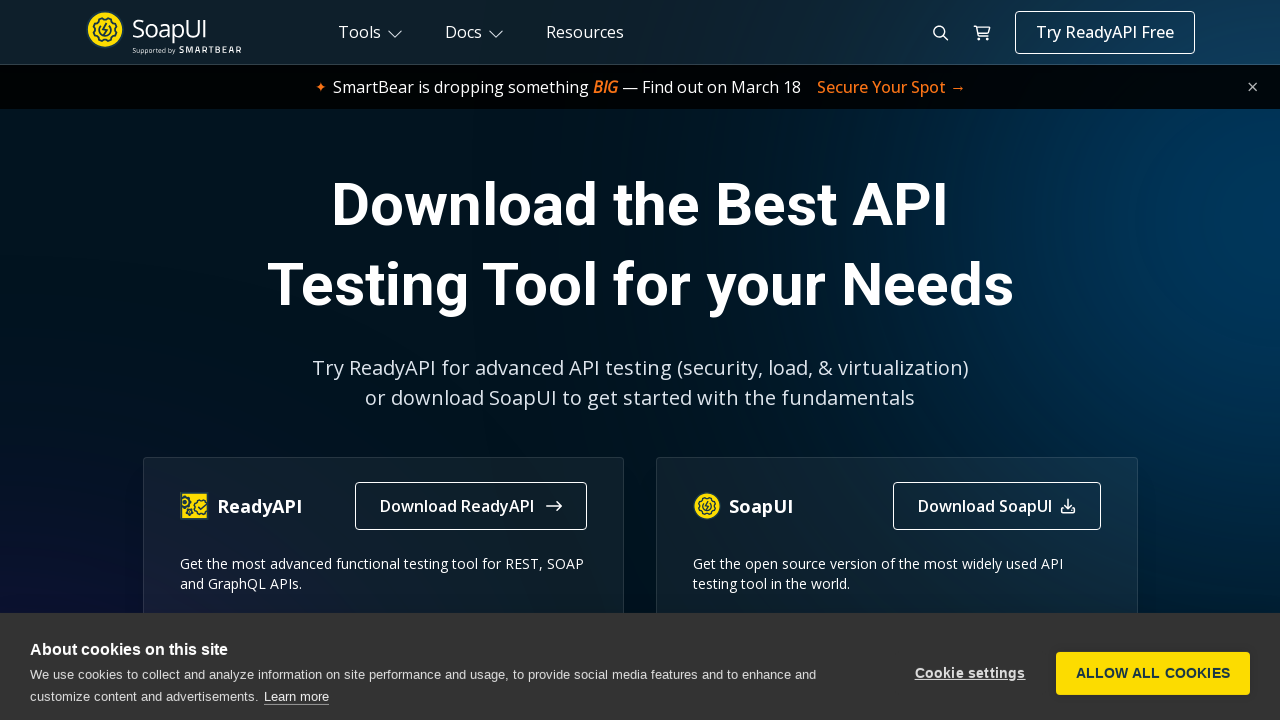

Verified new page title: The World’s Most Popular API Testing Tool | SoapUI
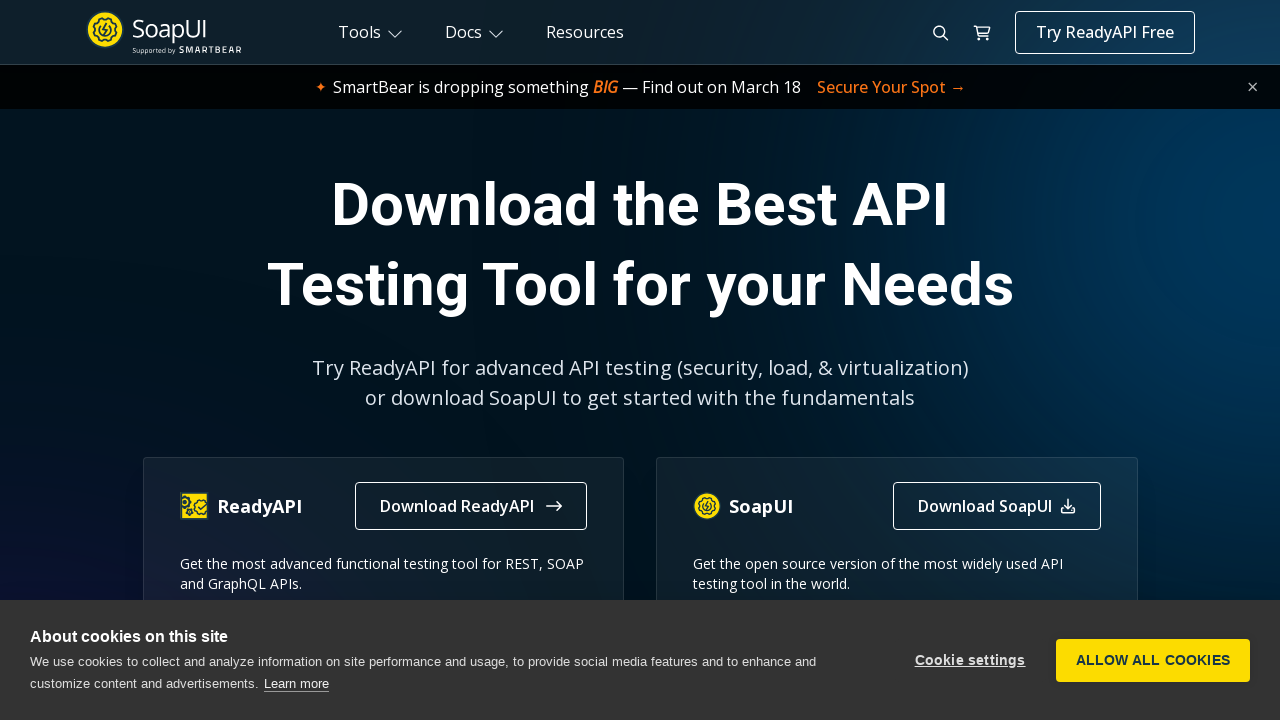

Closed new tab (link 2)
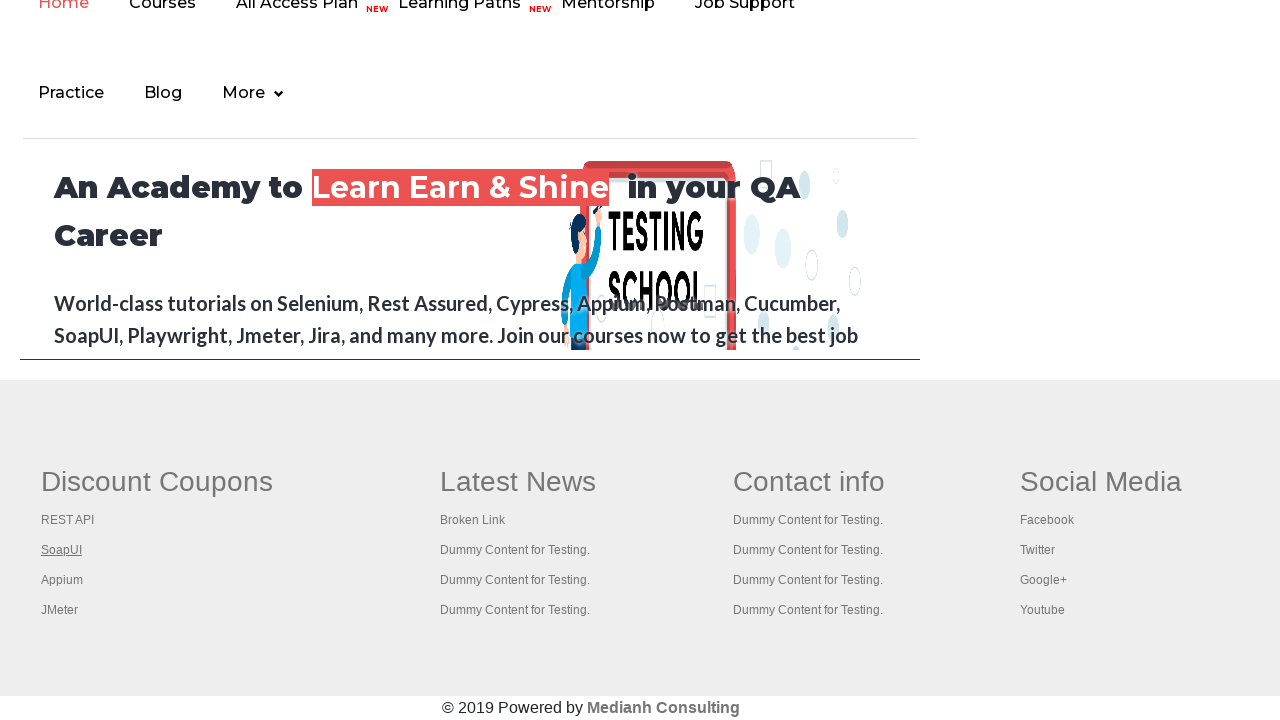

Opened footer link 3 in new tab using Ctrl+Click at (62, 580) on div.footer_top_agile_w3ls.gffoot.footer_style >> table > tbody > tr > td:nth-chi
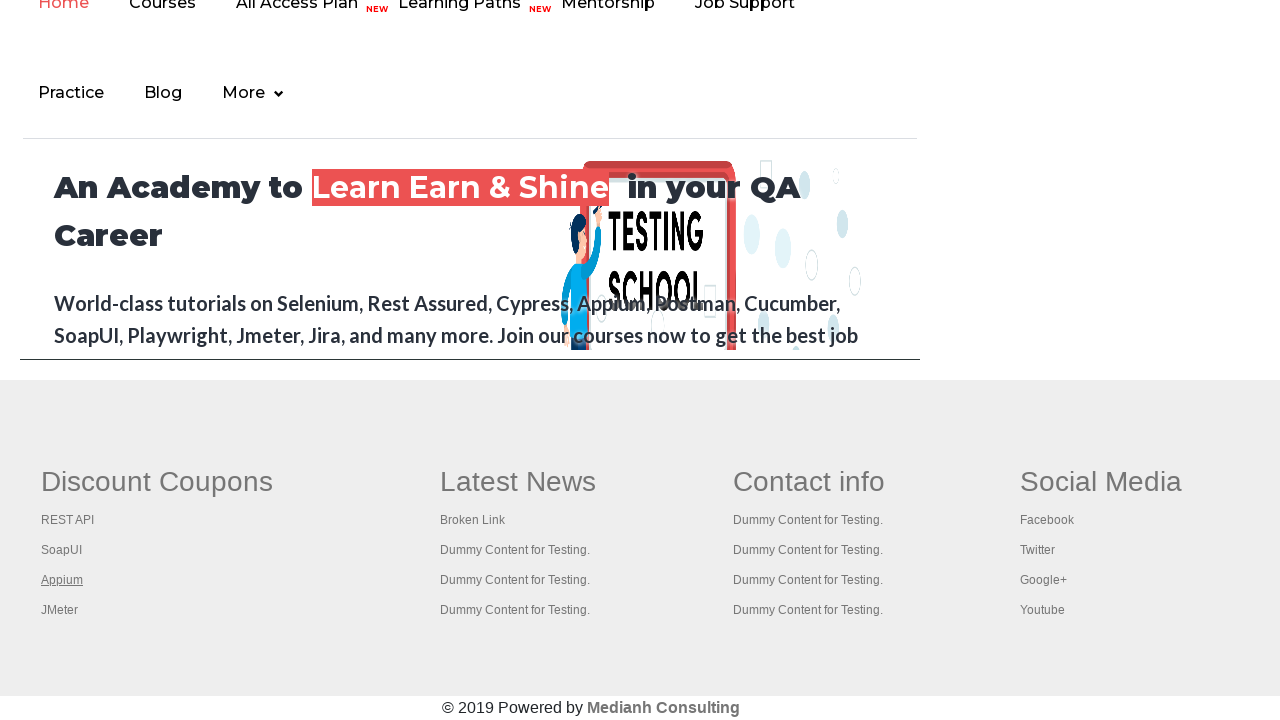

New tab loaded and ready (link 3)
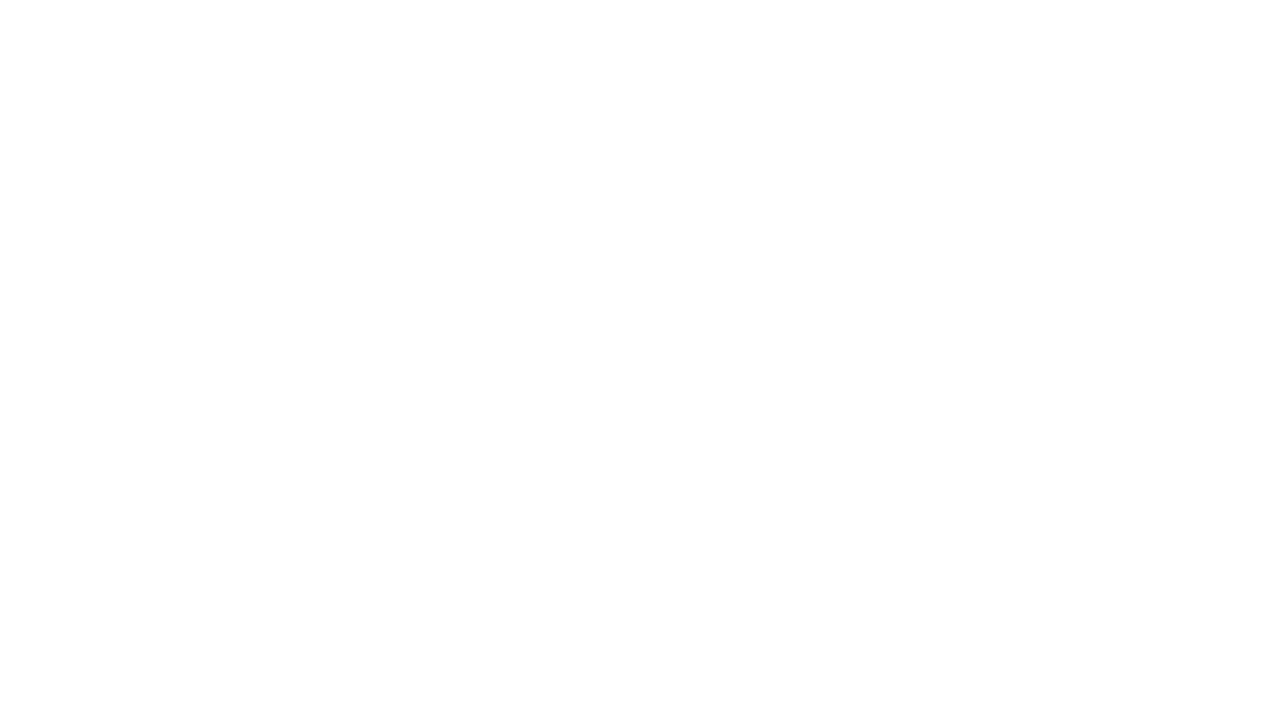

Verified new page title: 
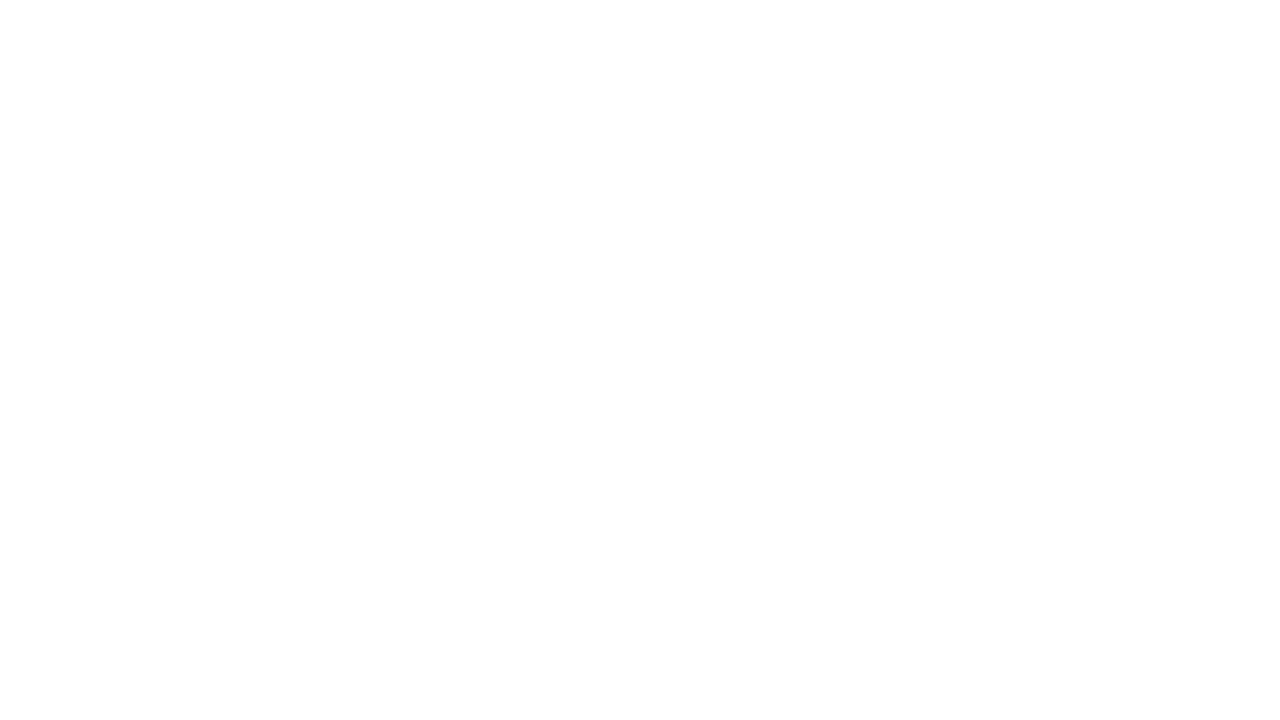

Closed new tab (link 3)
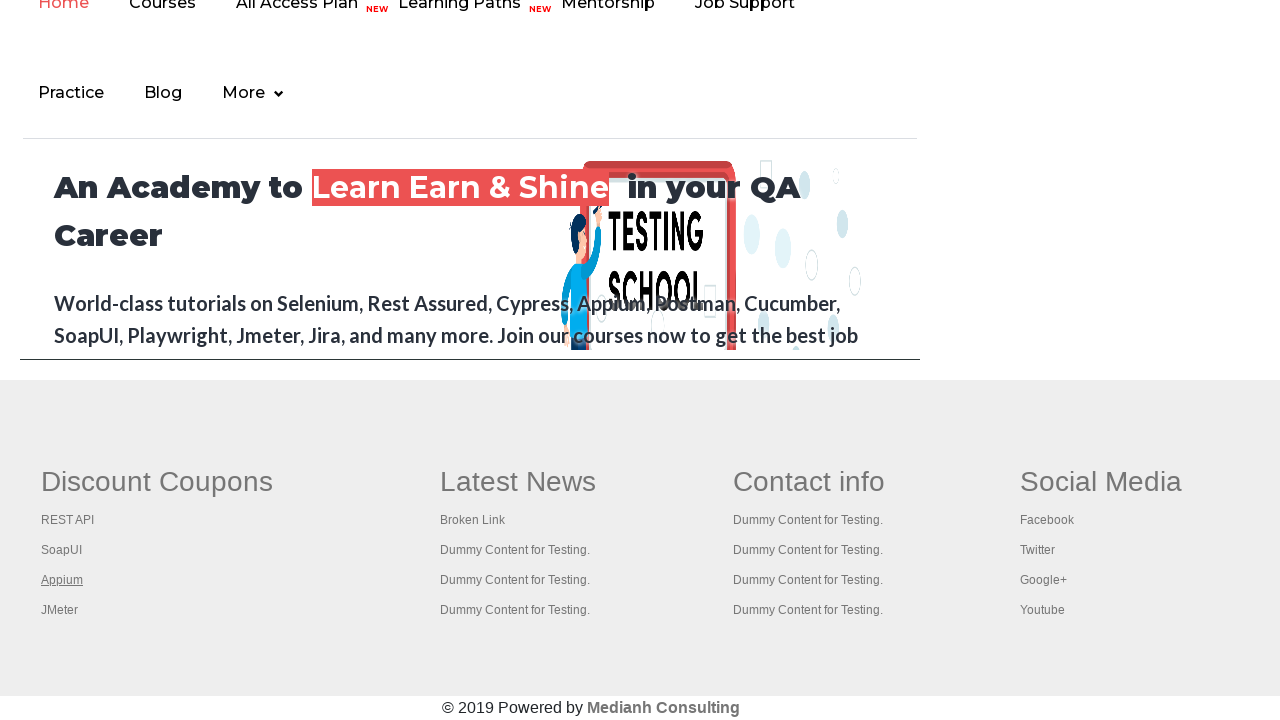

Opened footer link 4 in new tab using Ctrl+Click at (60, 610) on div.footer_top_agile_w3ls.gffoot.footer_style >> table > tbody > tr > td:nth-chi
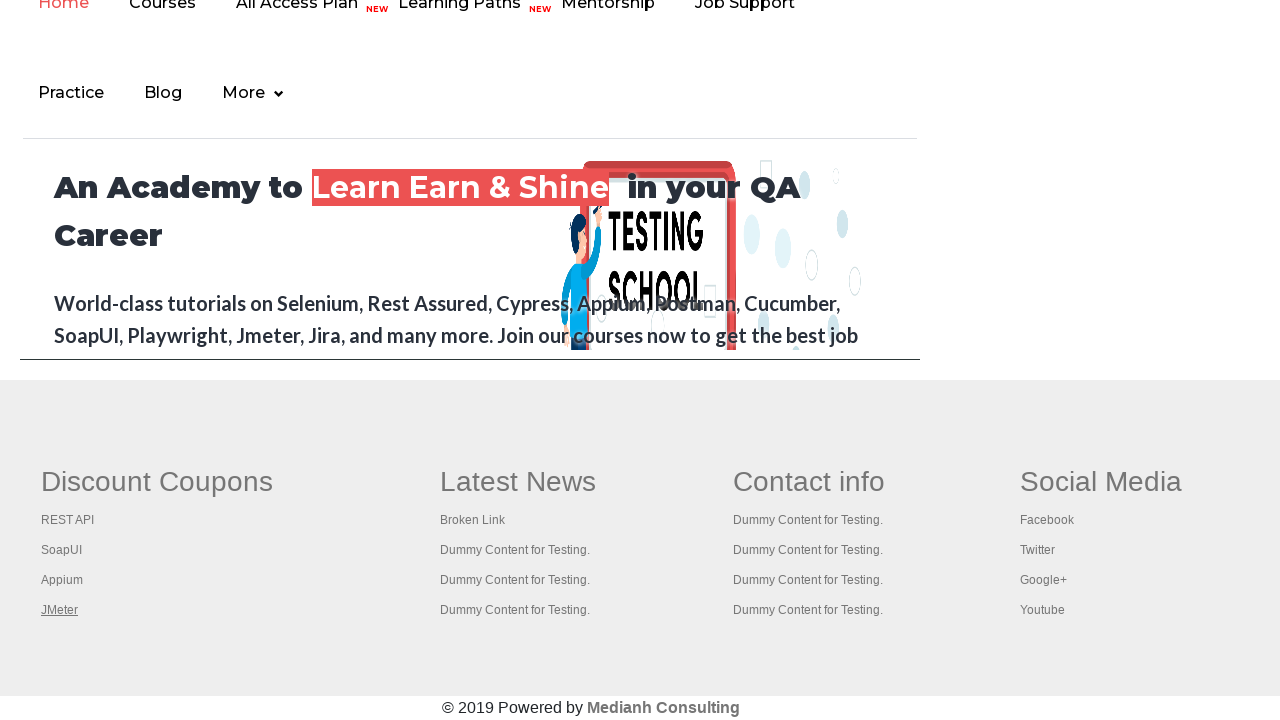

New tab loaded and ready (link 4)
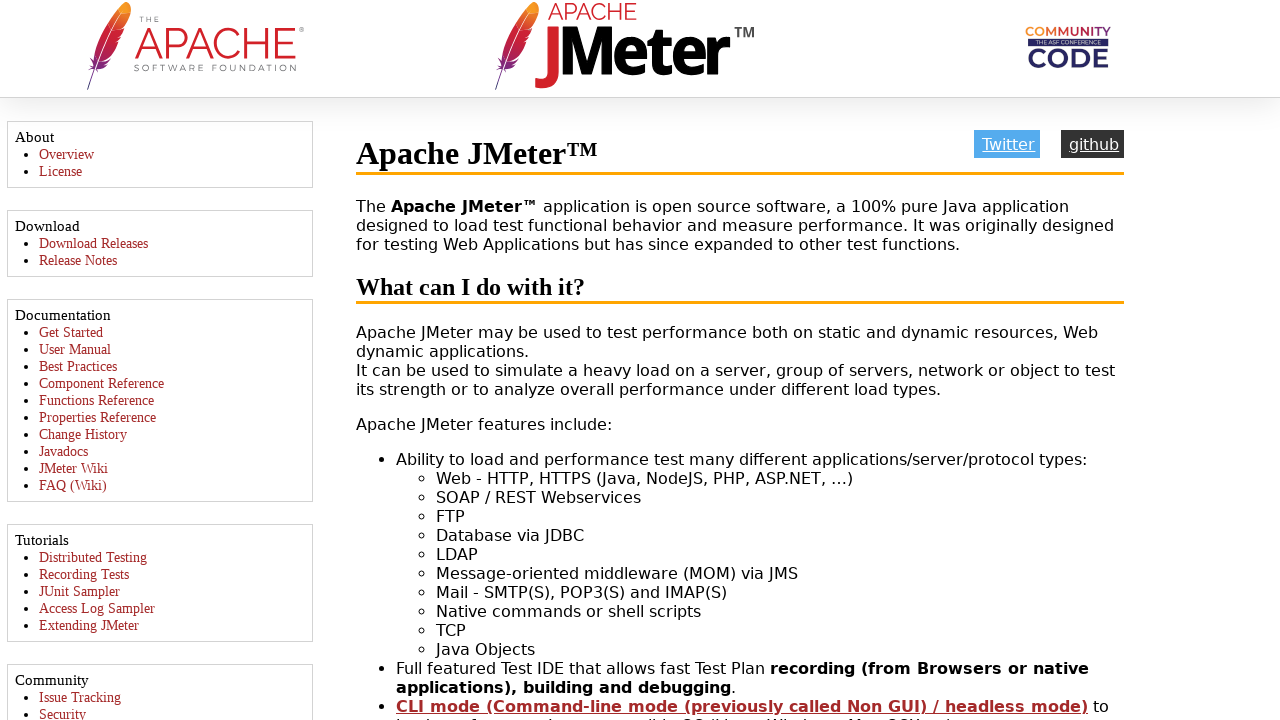

Verified new page title: Apache JMeter - Apache JMeter™
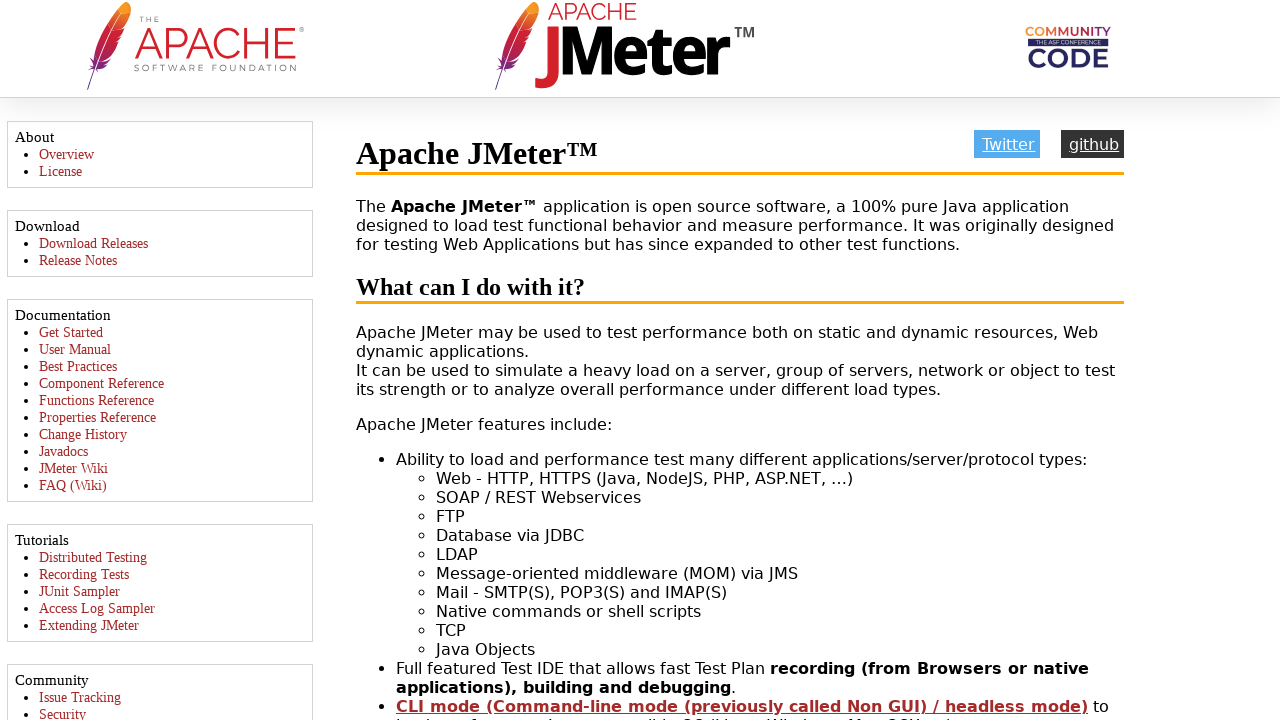

Closed new tab (link 4)
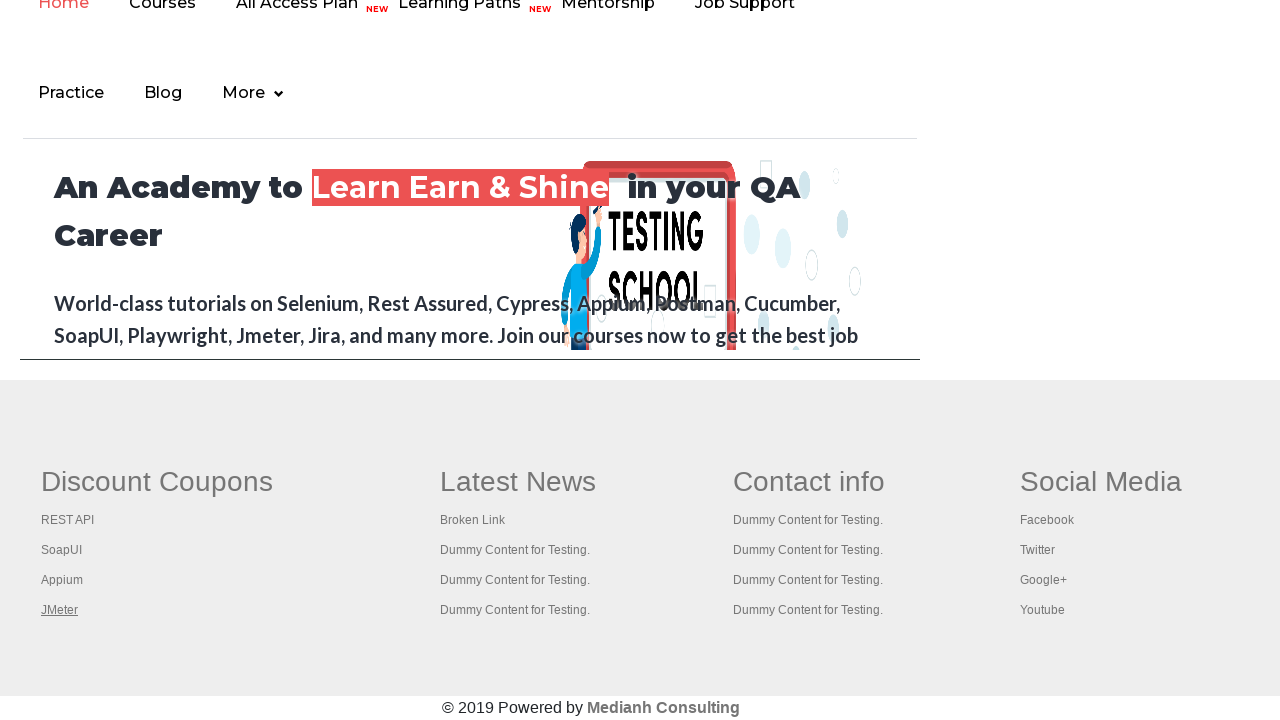

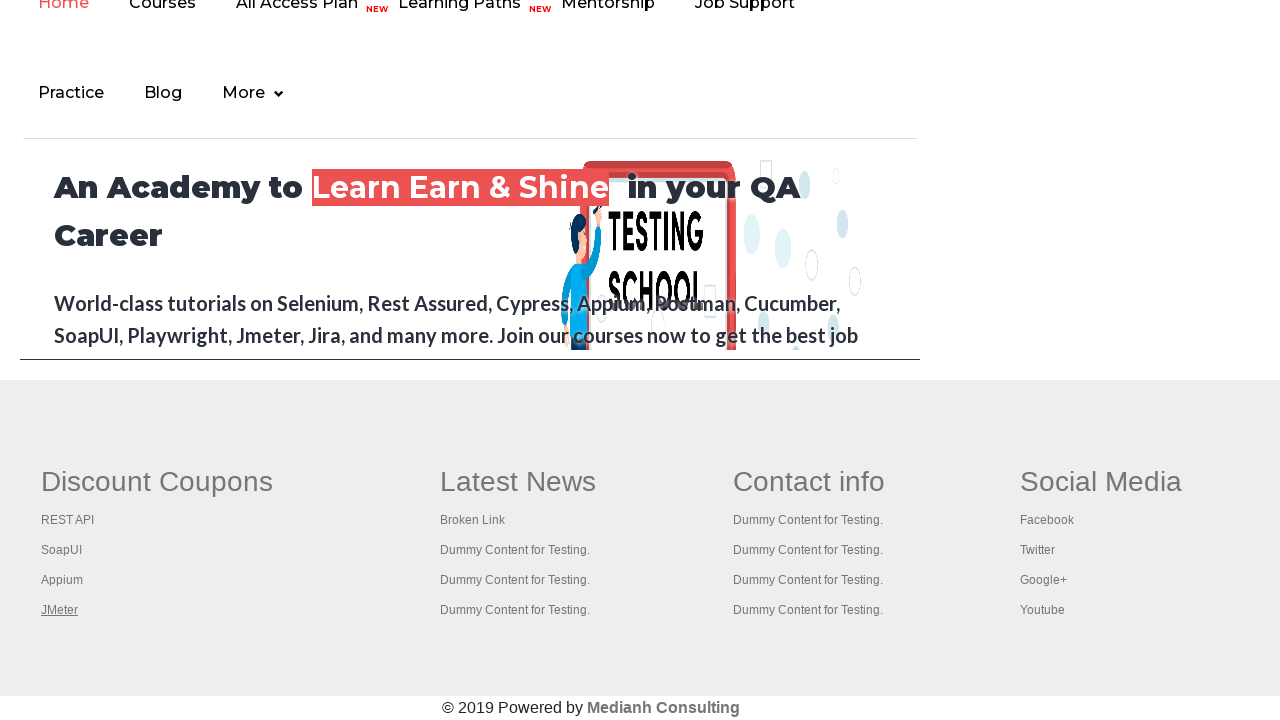